Tests currency converter by selecting a bank option from dropdown and verifying PLN currency is displayed

Starting URL: https://finance.i.ua/converter/

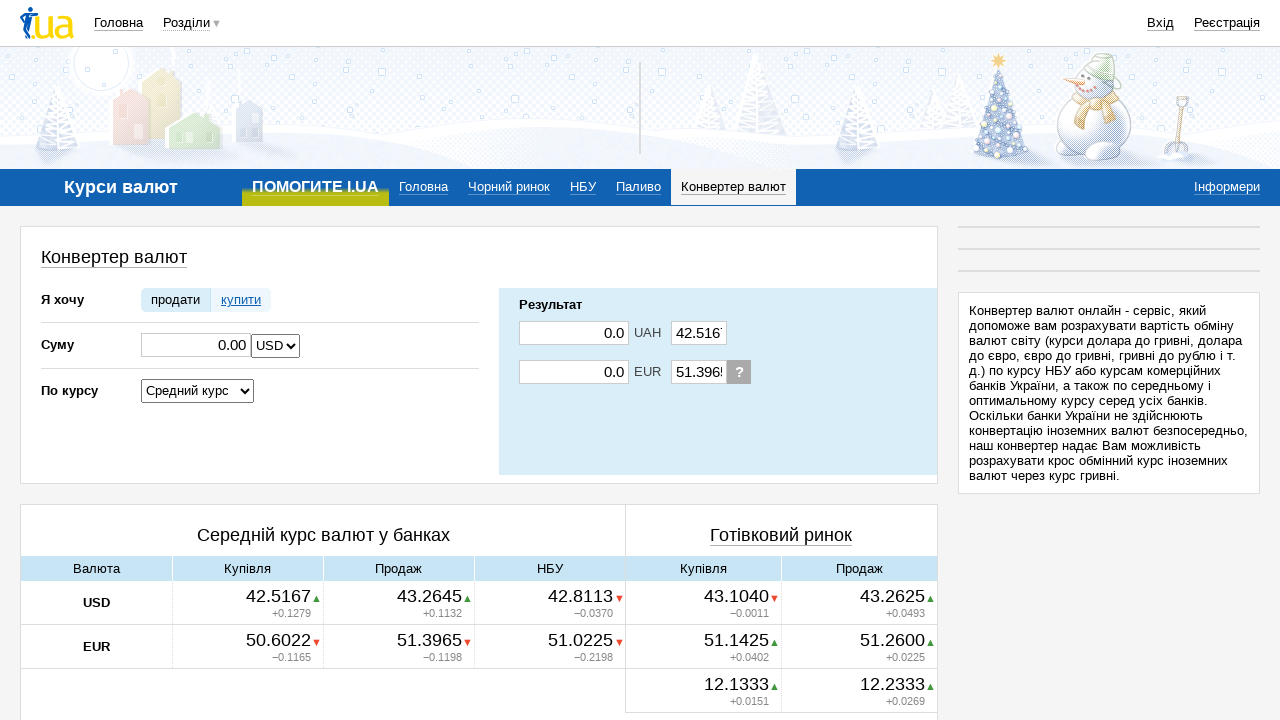

Clicked on the bank selector dropdown at (198, 390) on select#converter_bank
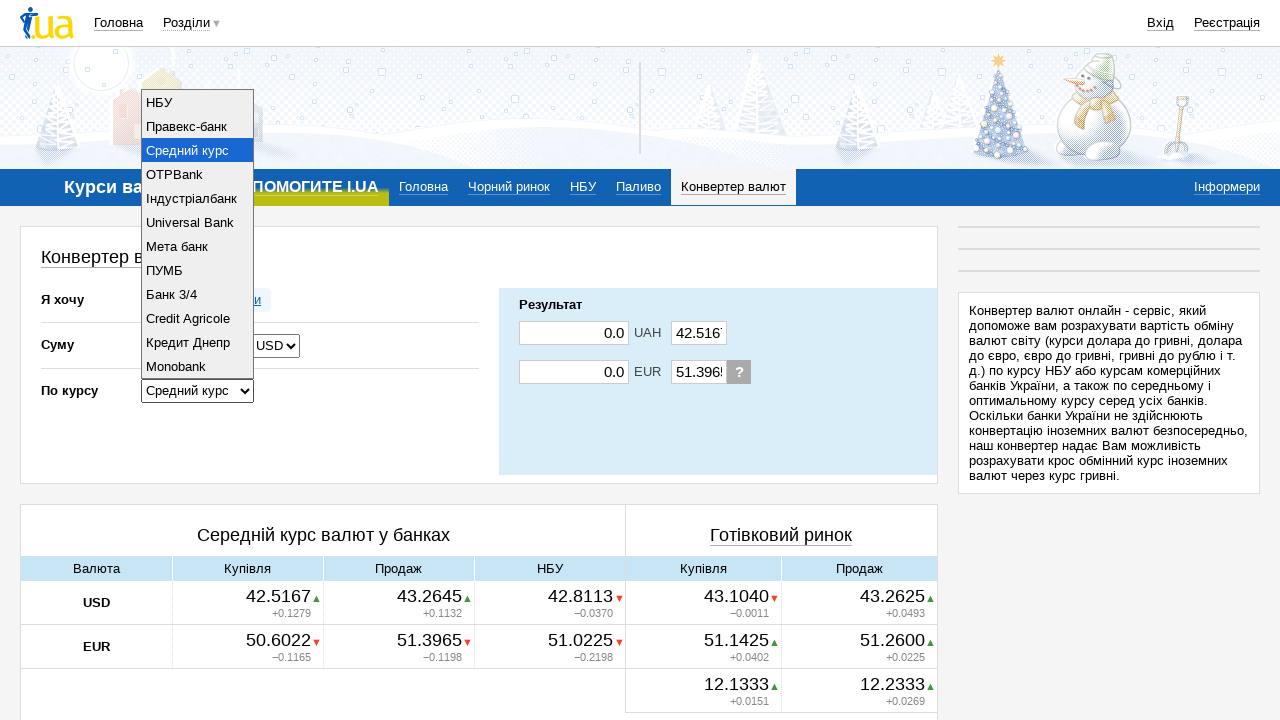

Selected bank option with value '1' from dropdown on select#converter_bank
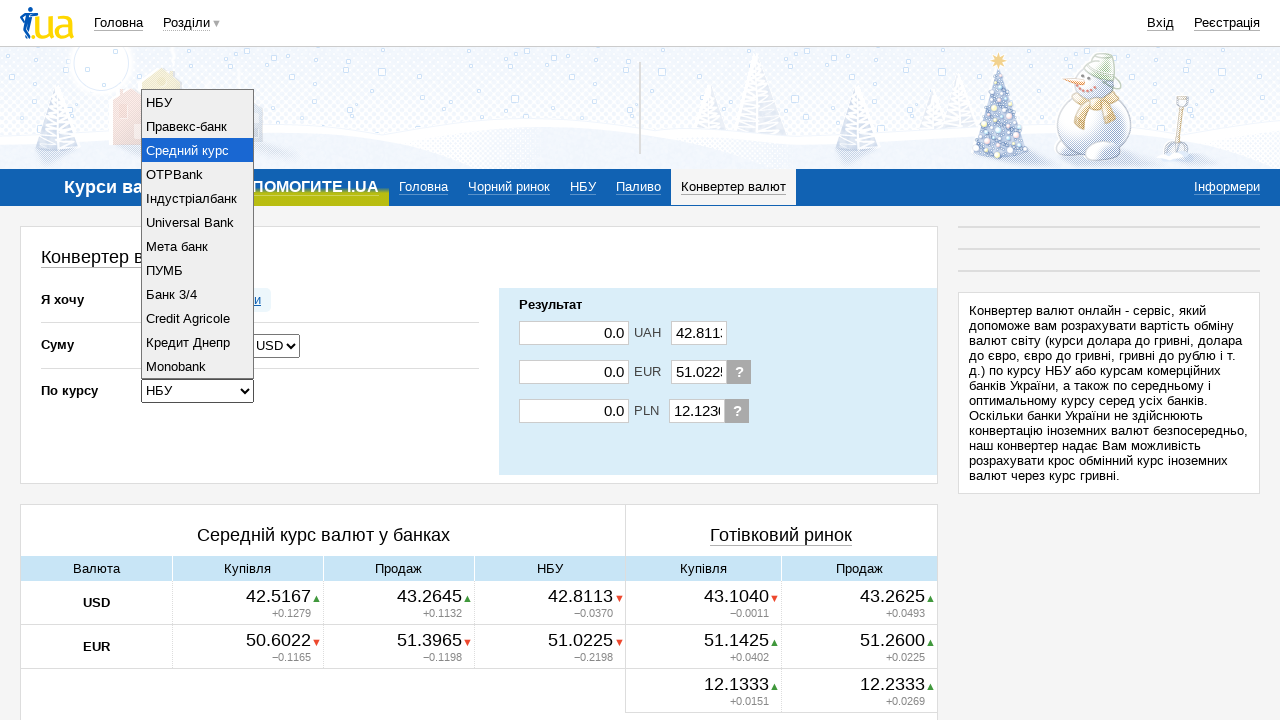

PLN currency element is now visible
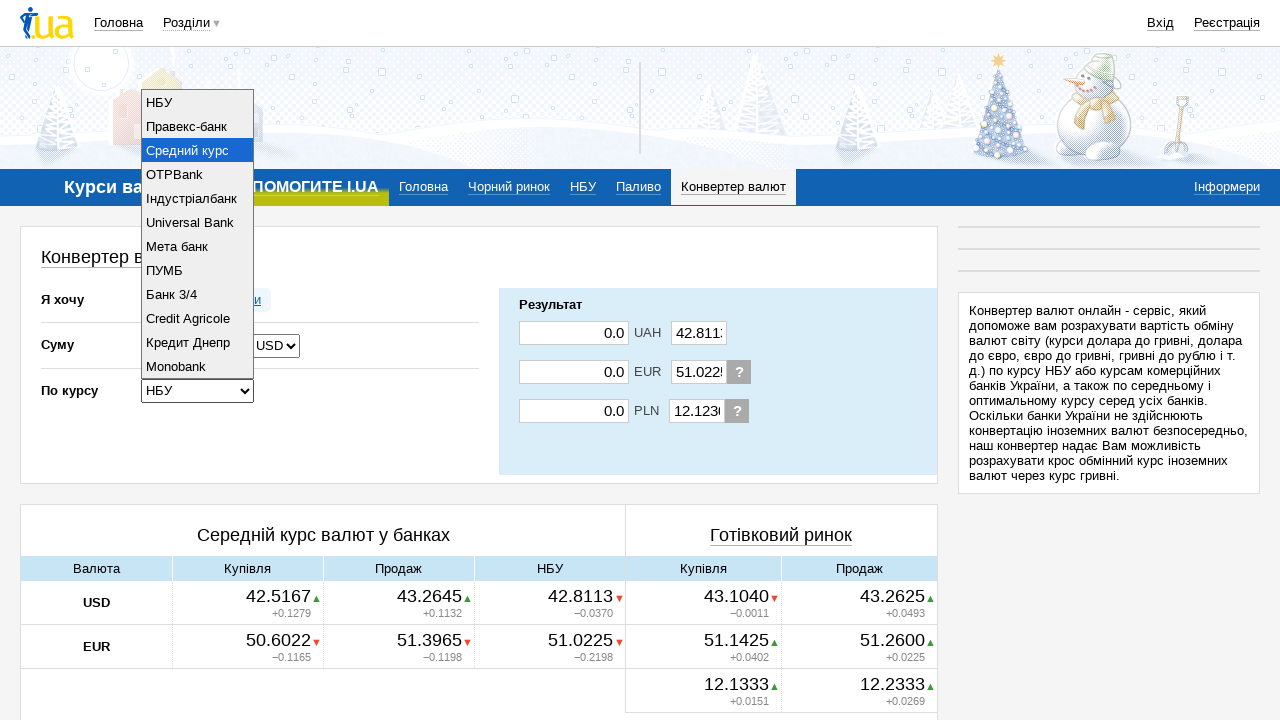

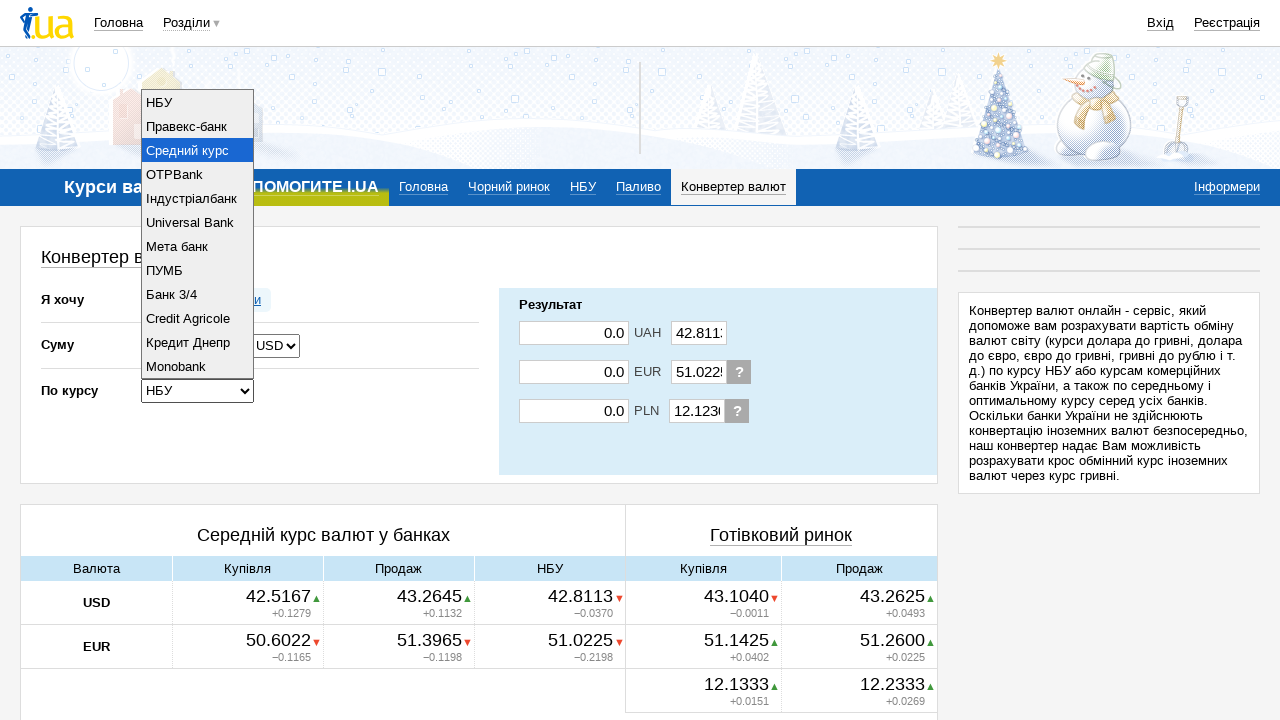